Tests interaction with a dynamically appearing button that becomes visible after a delay on the page

Starting URL: https://demoqa.com/dynamic-properties

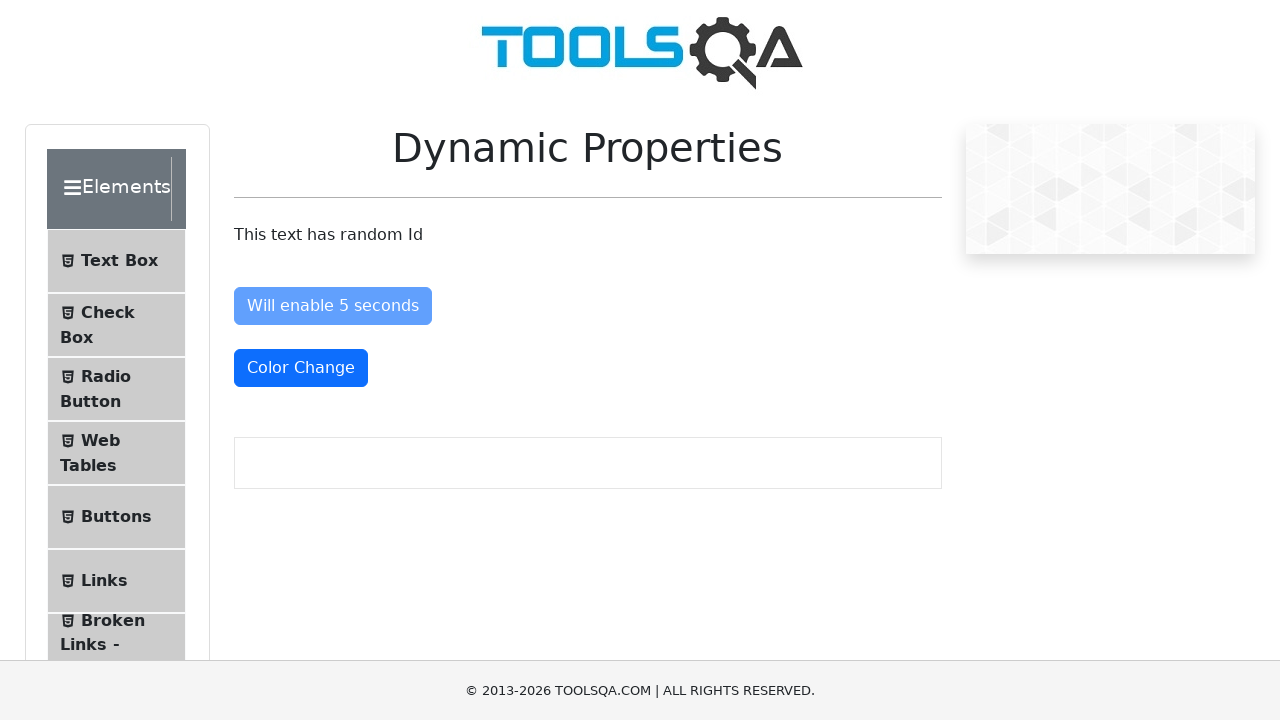

Waited for dynamically appearing button to become visible (5 second delay)
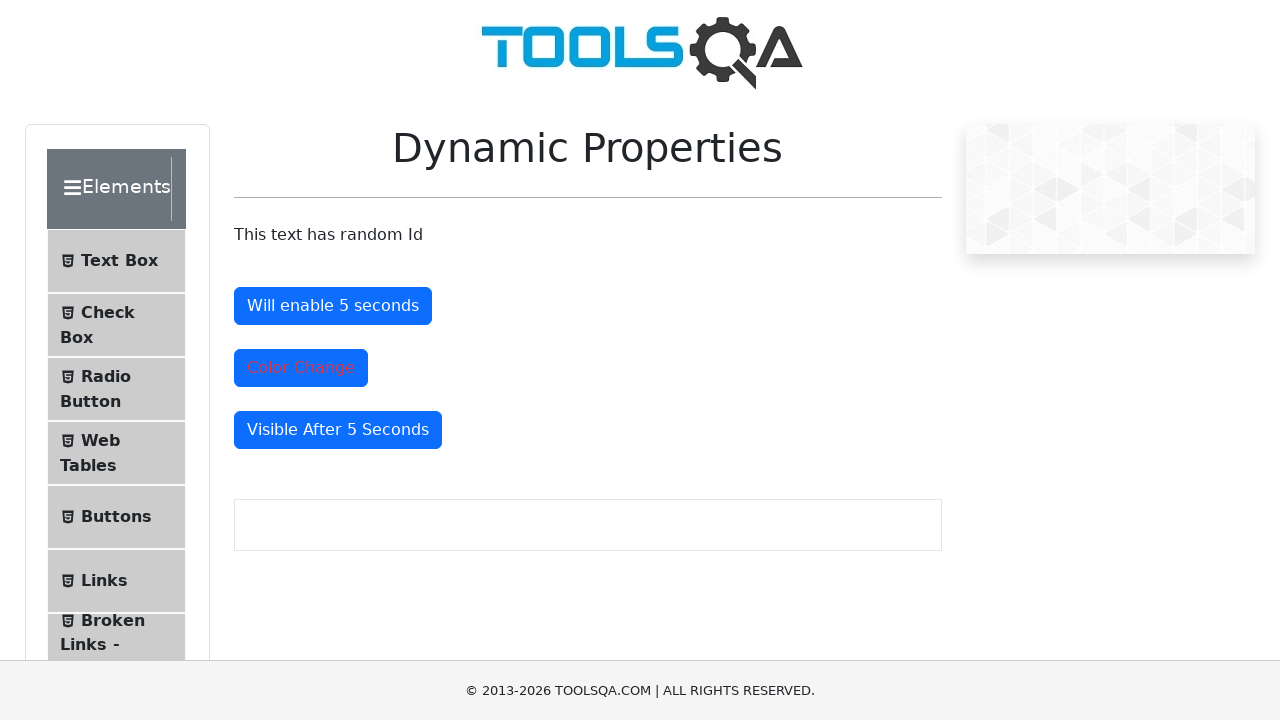

Clicked the dynamically appearing button at (338, 430) on button#visibleAfter
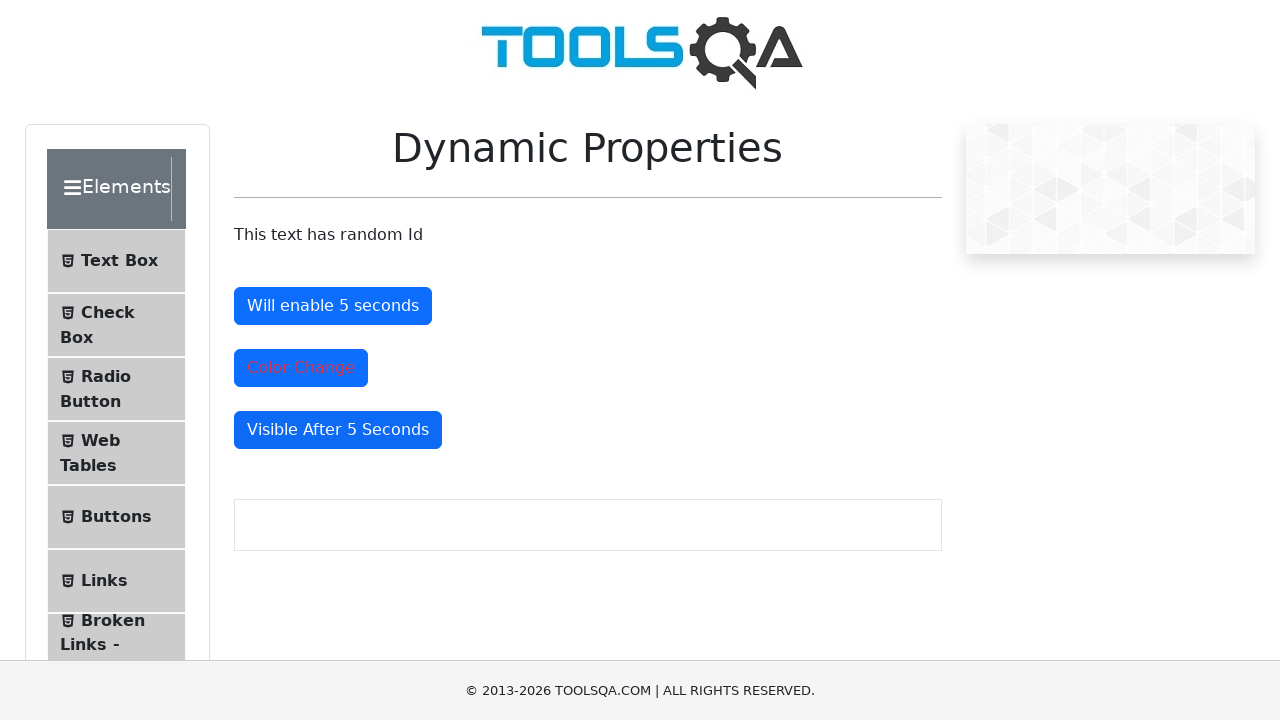

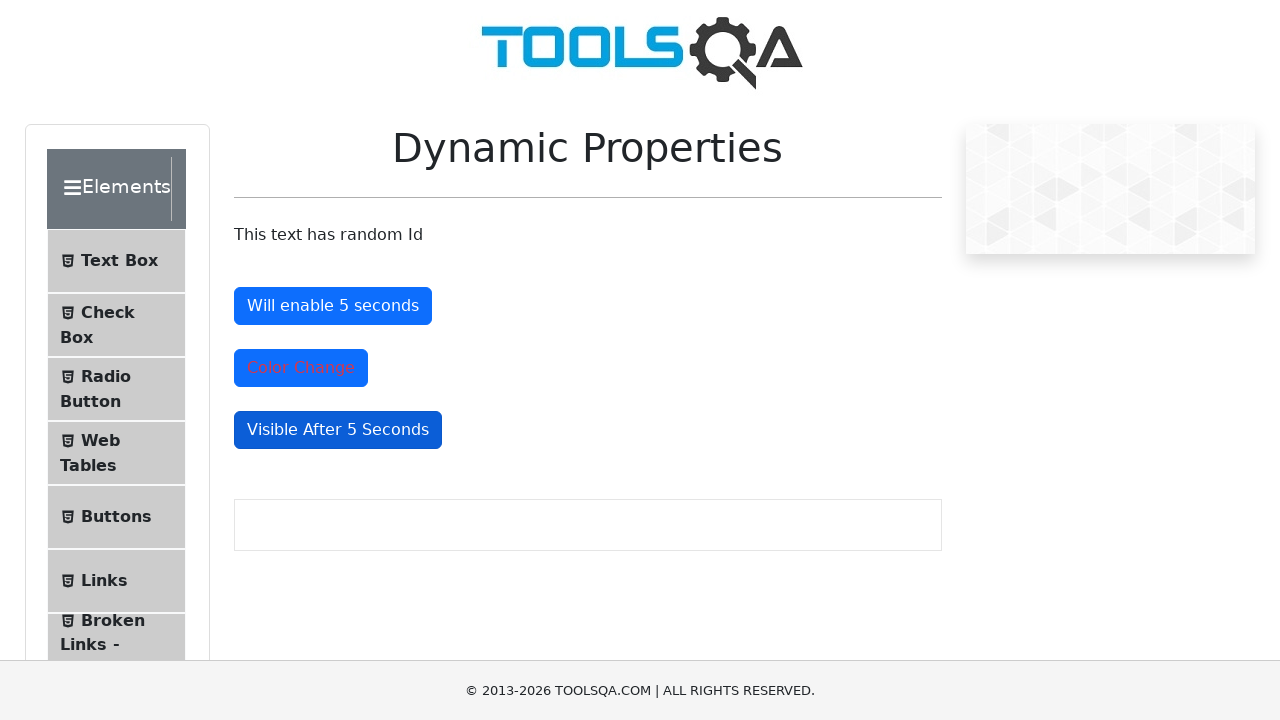